Navigates through multiple cryptocurrency tracking websites (Coinbase, CoinStats, CoinMarketCap, CoinGecko) to view price information

Starting URL: https://www.coinbase.com/price/bitcoin

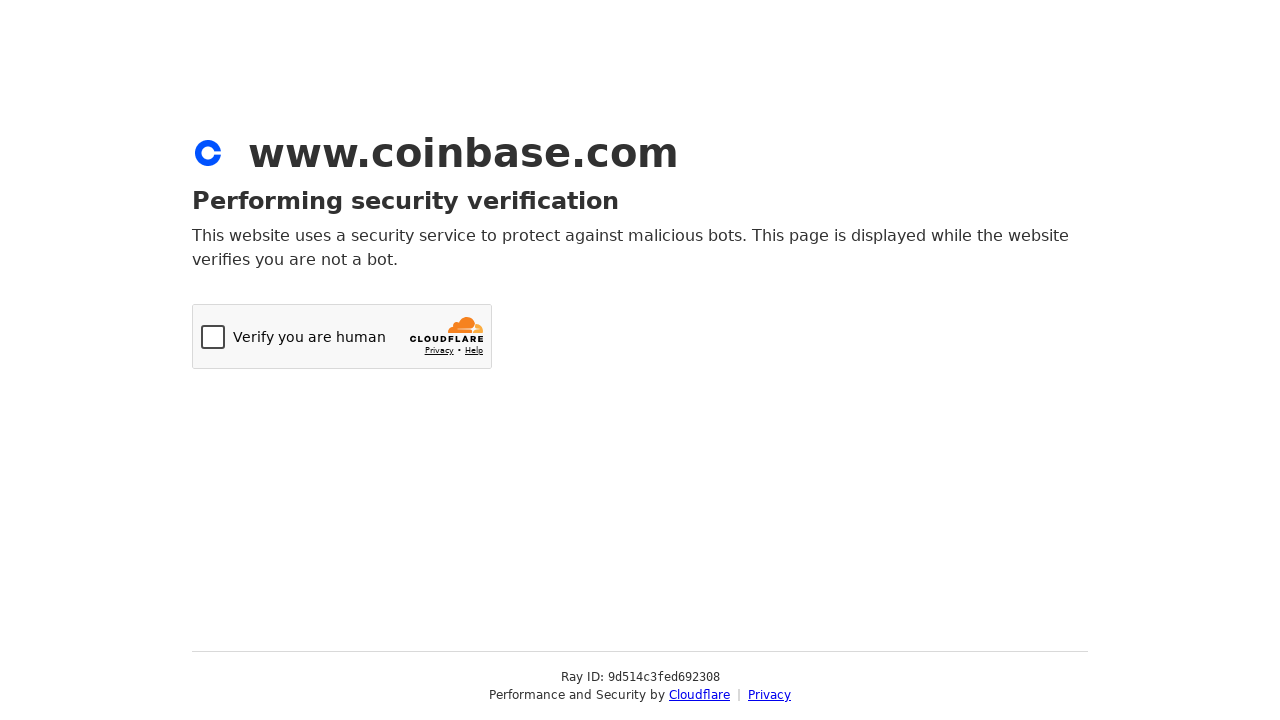

Coinbase Bitcoin price page loaded
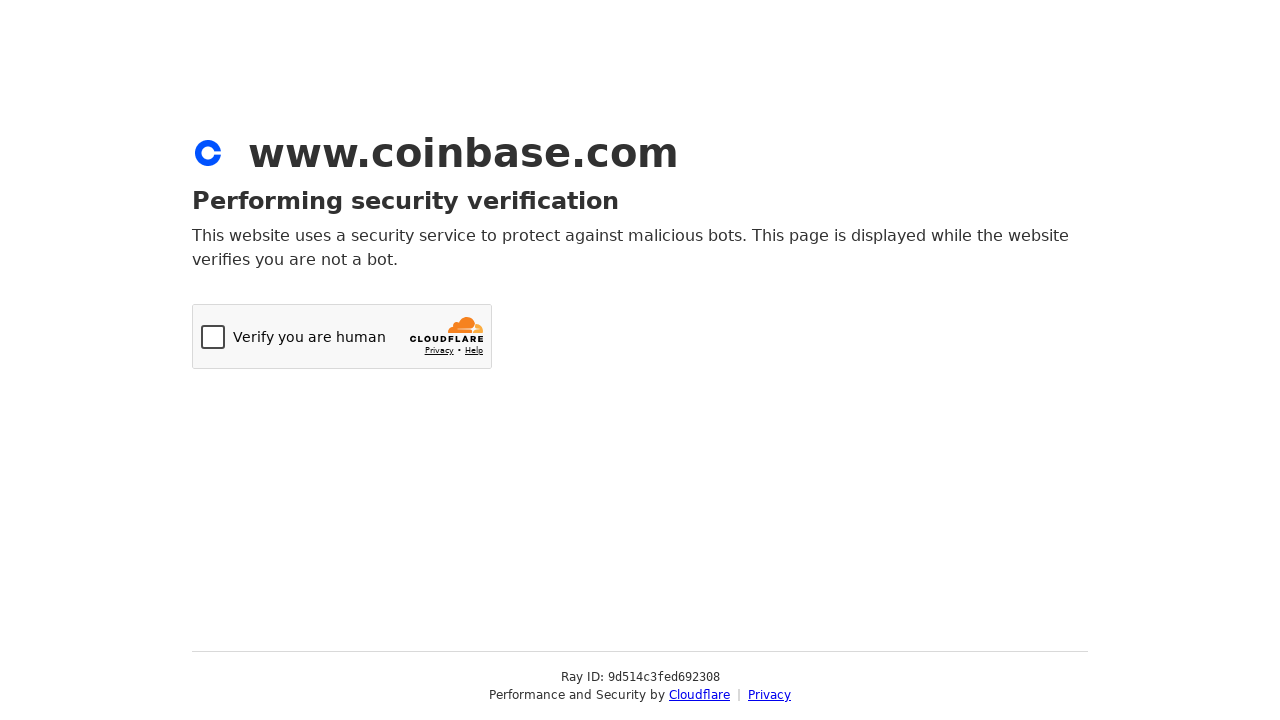

Navigated to CoinStats Bitcoin page
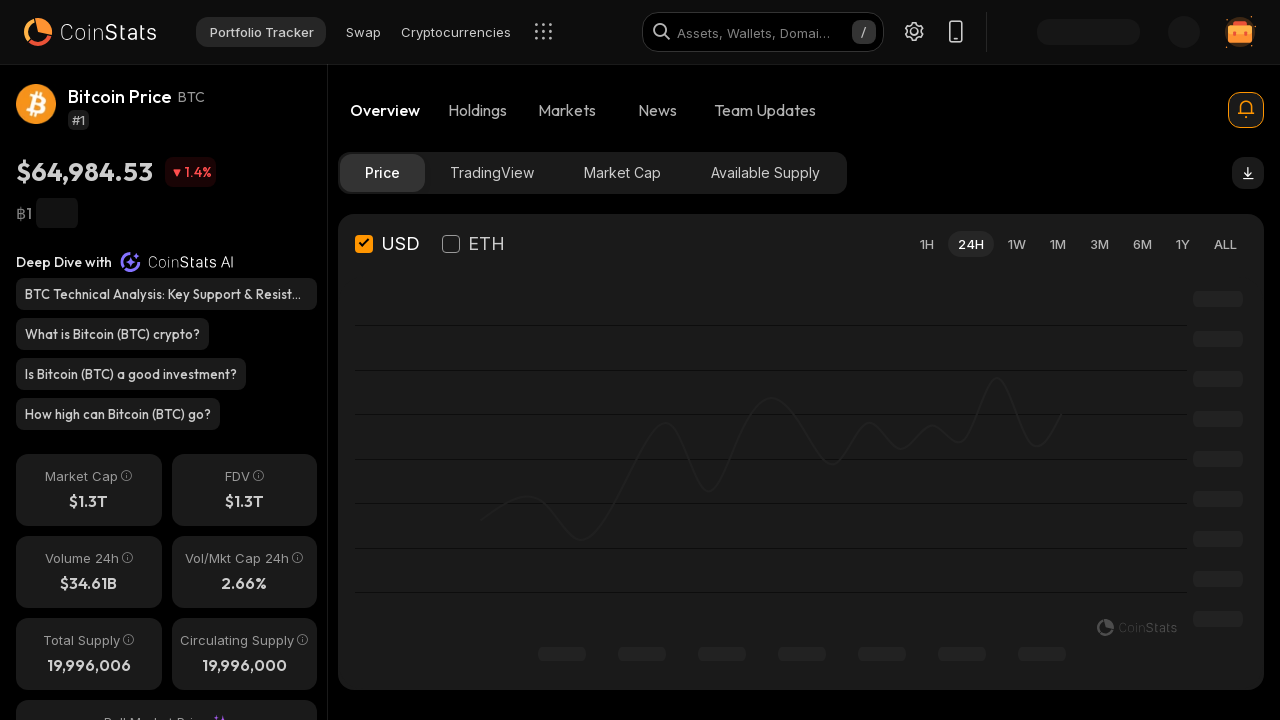

CoinStats Bitcoin page loaded
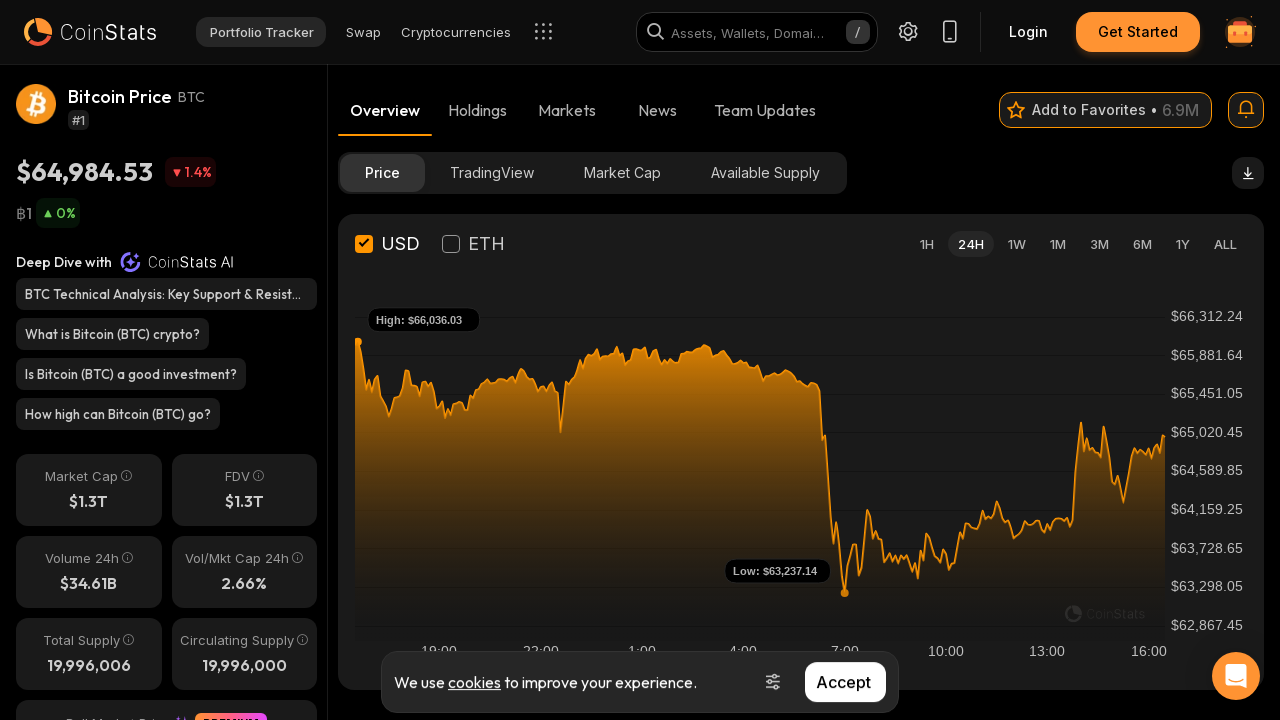

Navigated to CoinMarketCap Bitcoin page
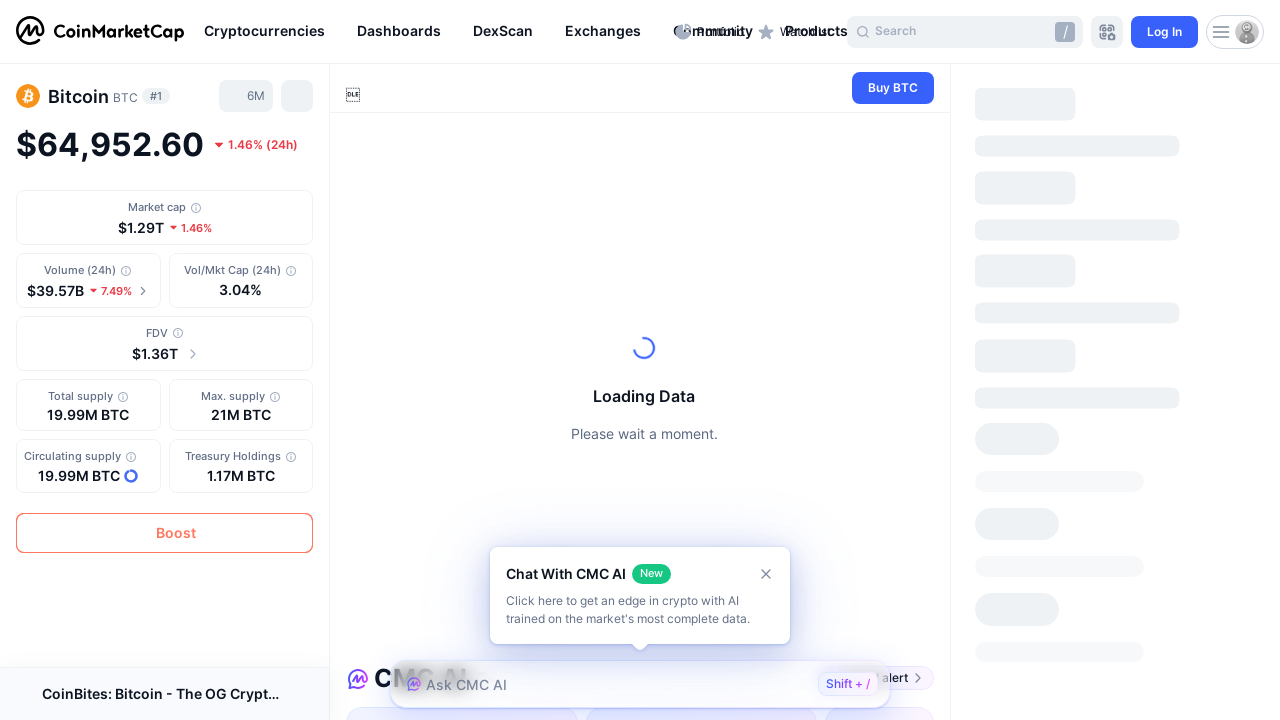

CoinMarketCap Bitcoin page loaded
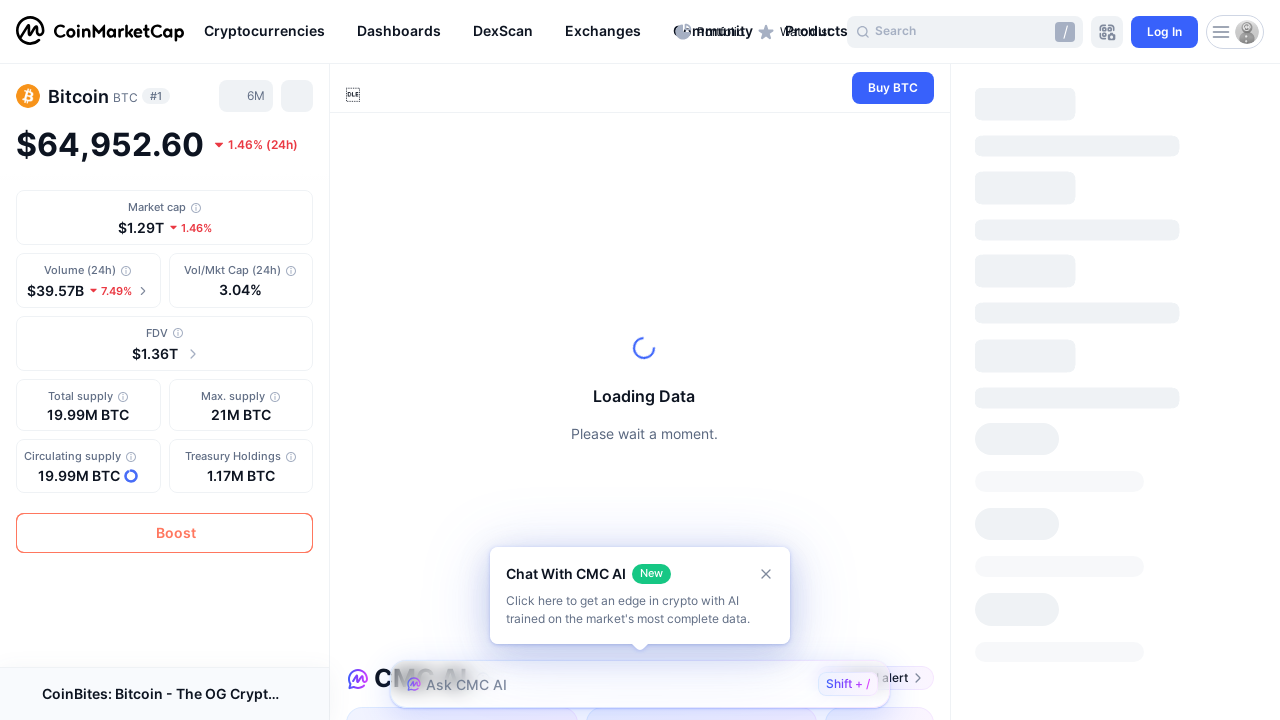

Navigated to CoinGecko Bitcoin page
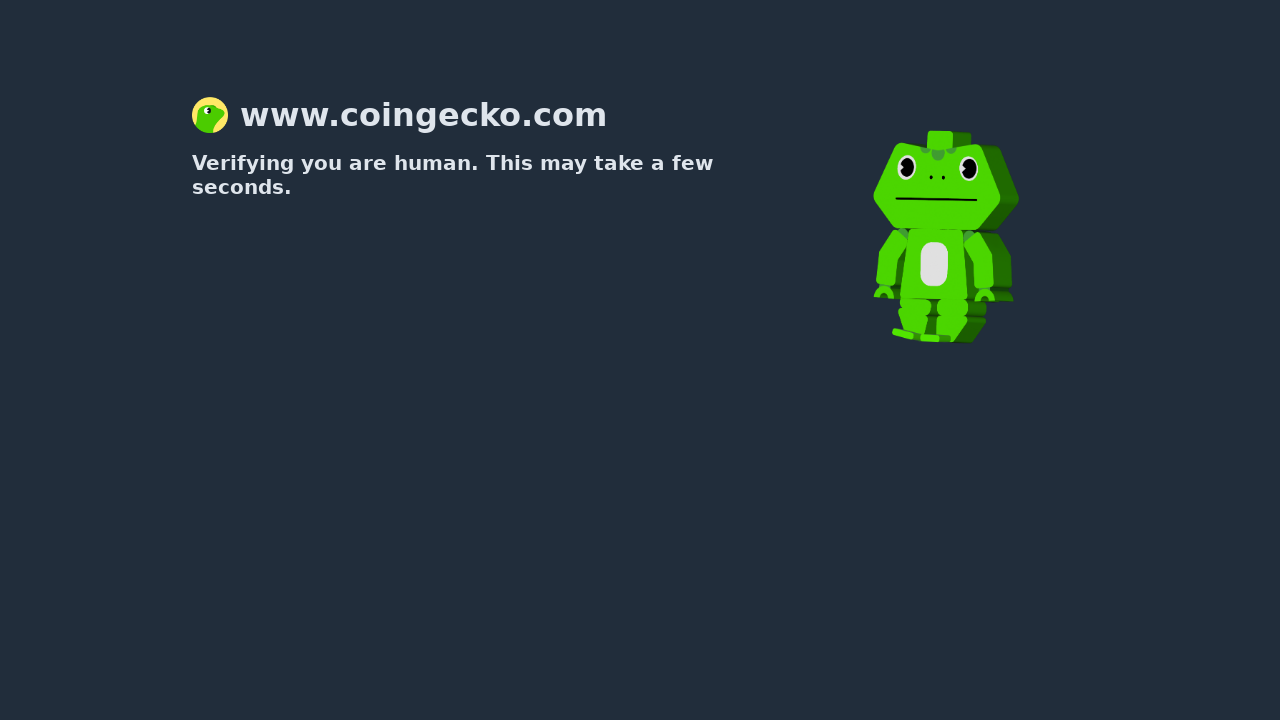

CoinGecko Bitcoin page loaded
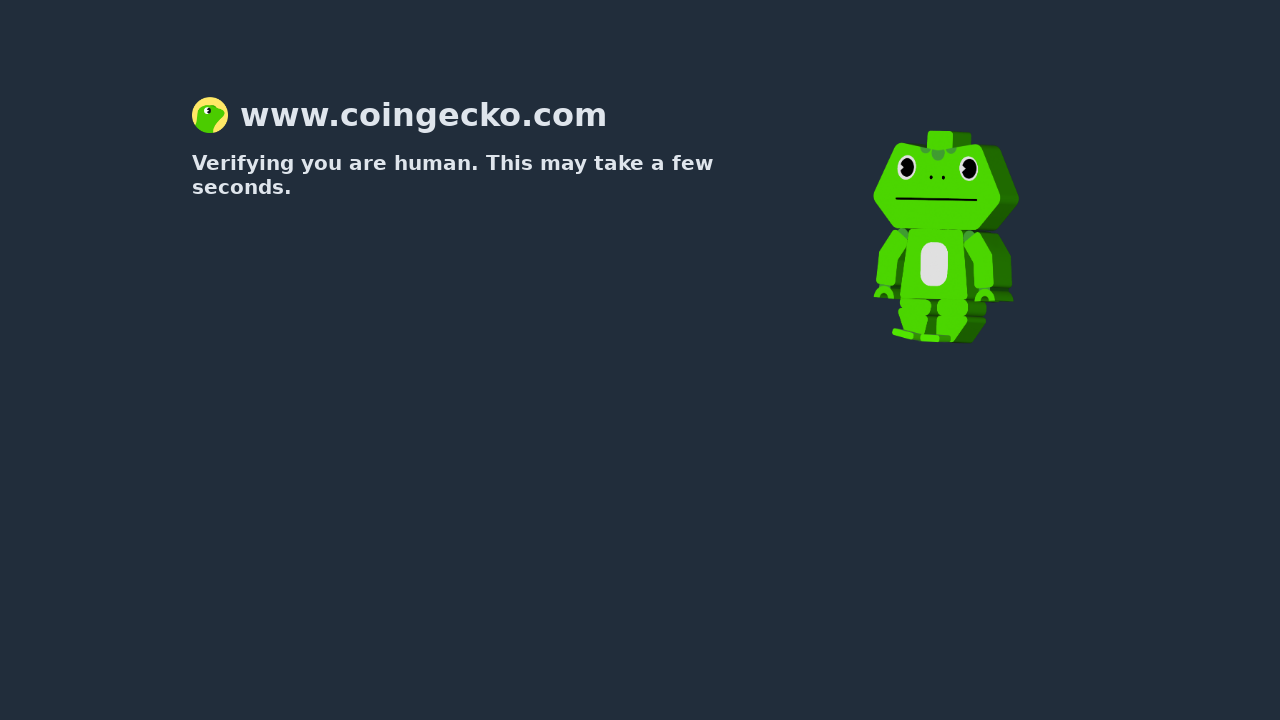

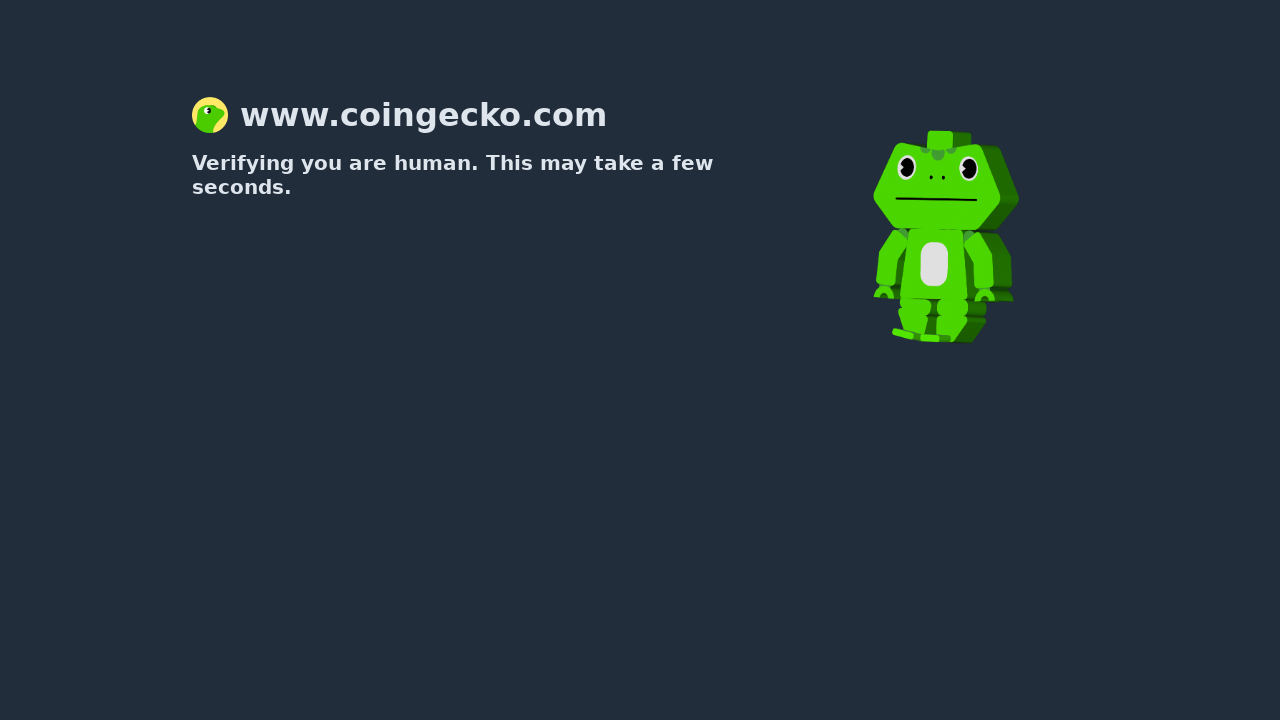